Tests various alert handling scenarios including confirmation and prompt alerts with text input

Starting URL: https://letcode.in/alert

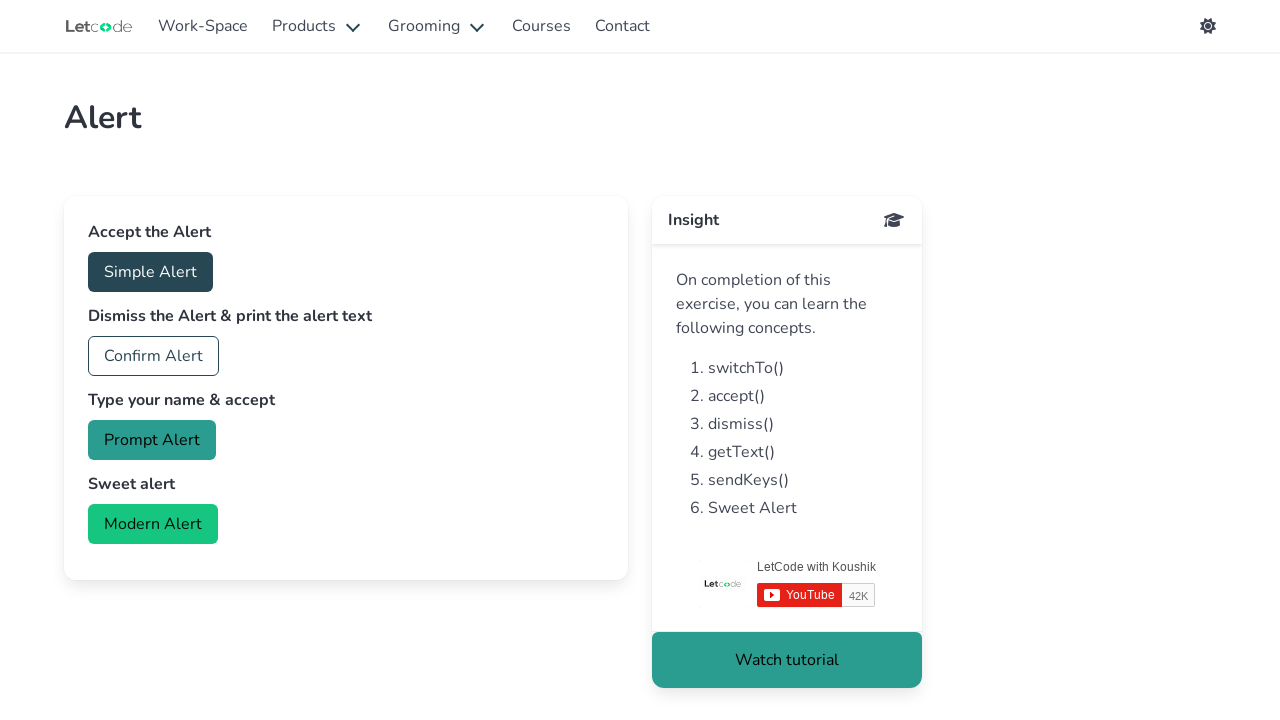

Clicked confirm button to trigger confirmation alert at (154, 356) on #confirm
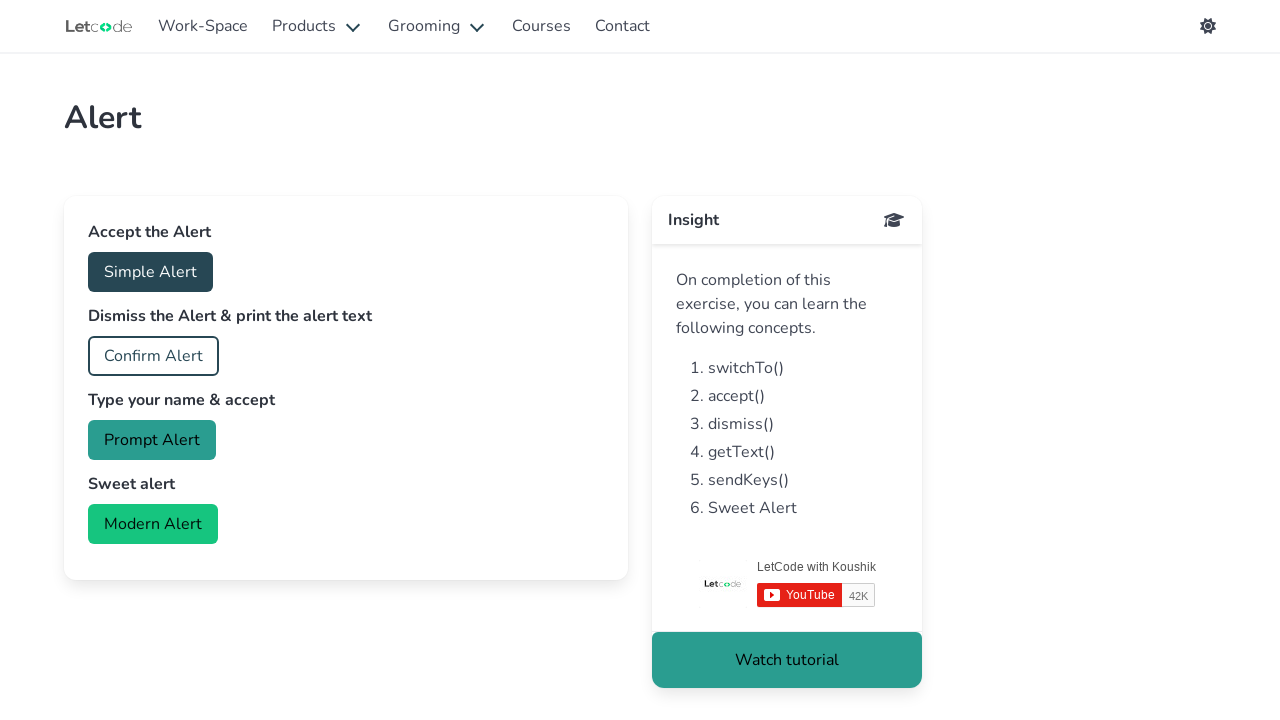

Set up dialog handler to accept confirmation alert
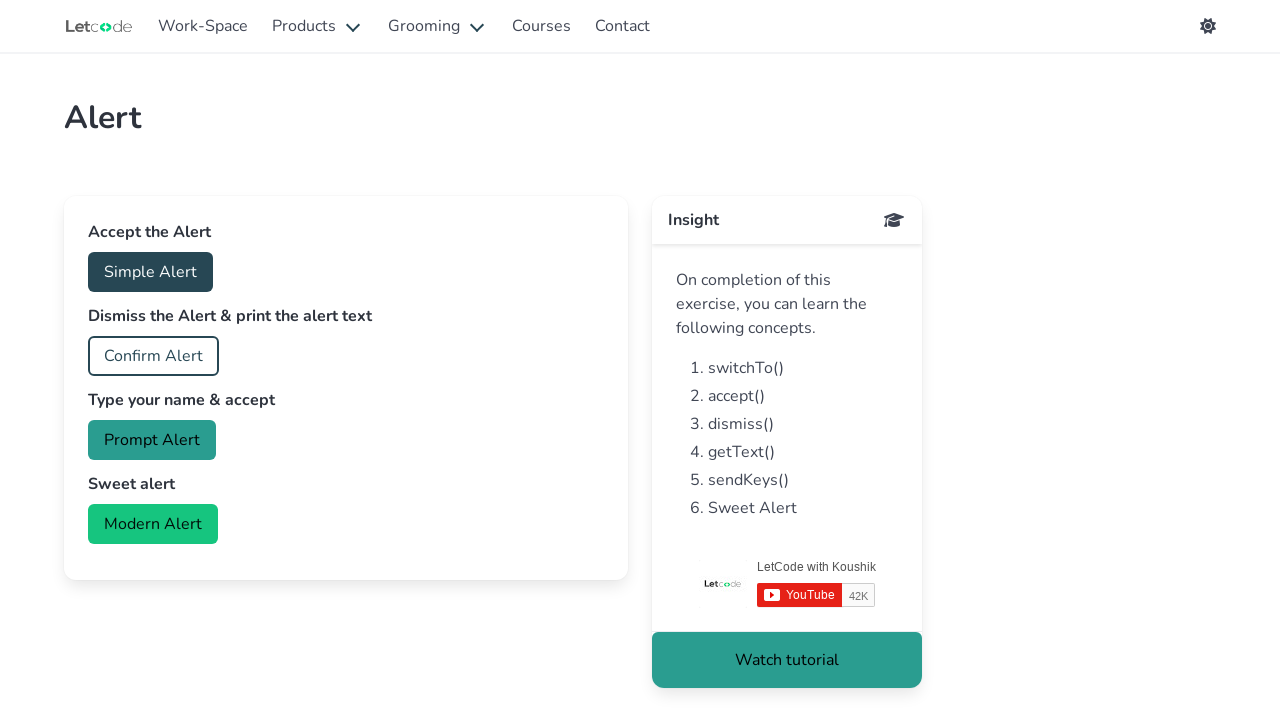

Clicked prompt button to trigger prompt alert at (152, 440) on #prompt
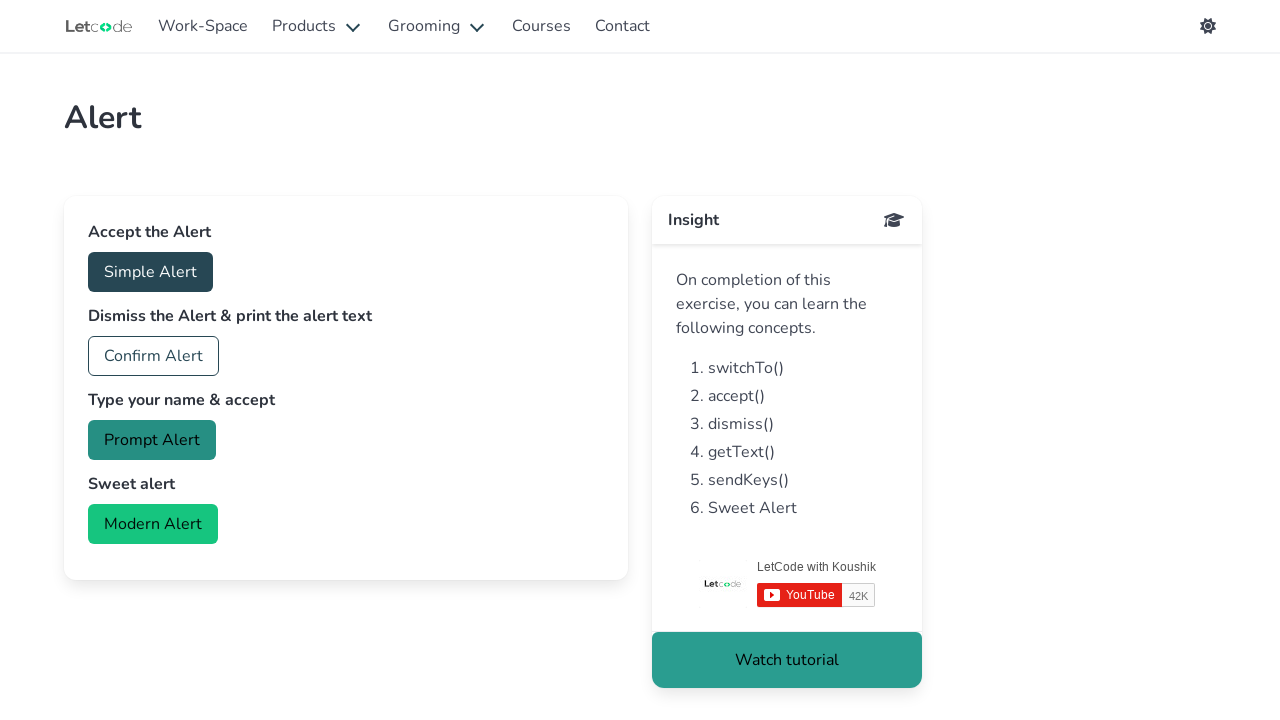

Set up dialog handler to accept prompt alert with text input 'Soumya'
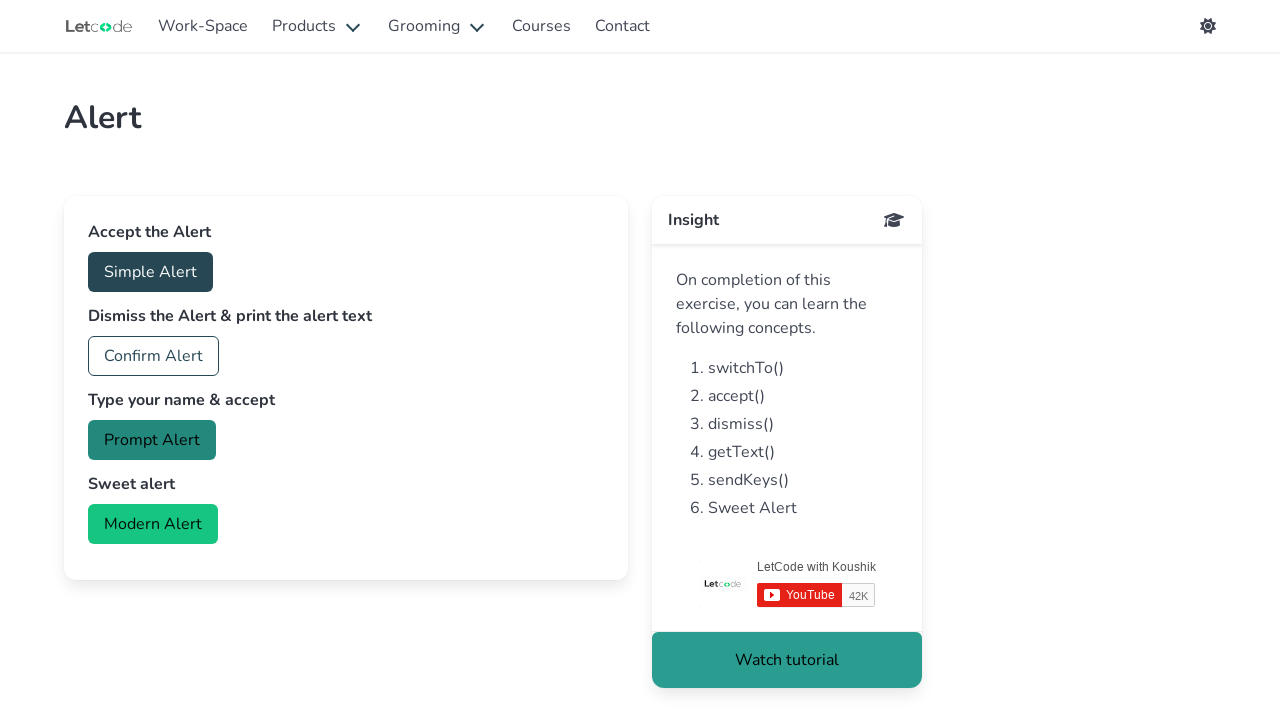

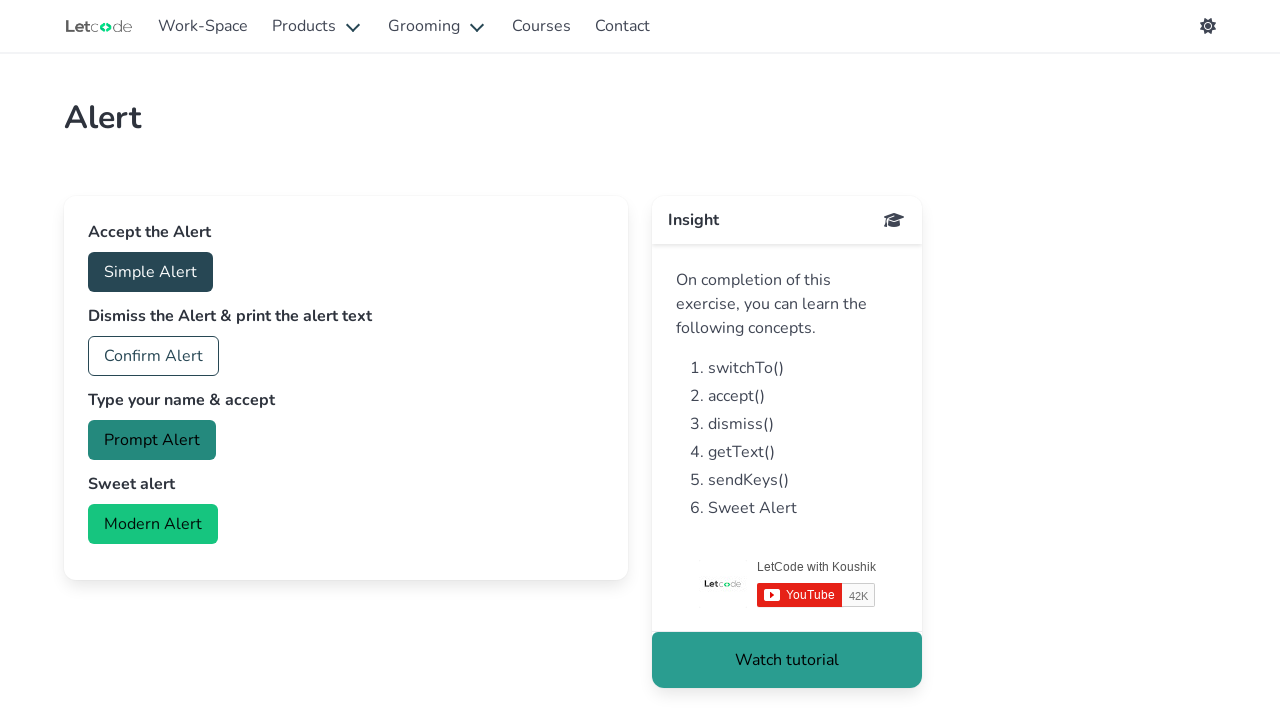